Tests custom dropdown implementation by clicking on a country dropdown and selecting India from the options list

Starting URL: https://www.leafground.com/select.xhtml

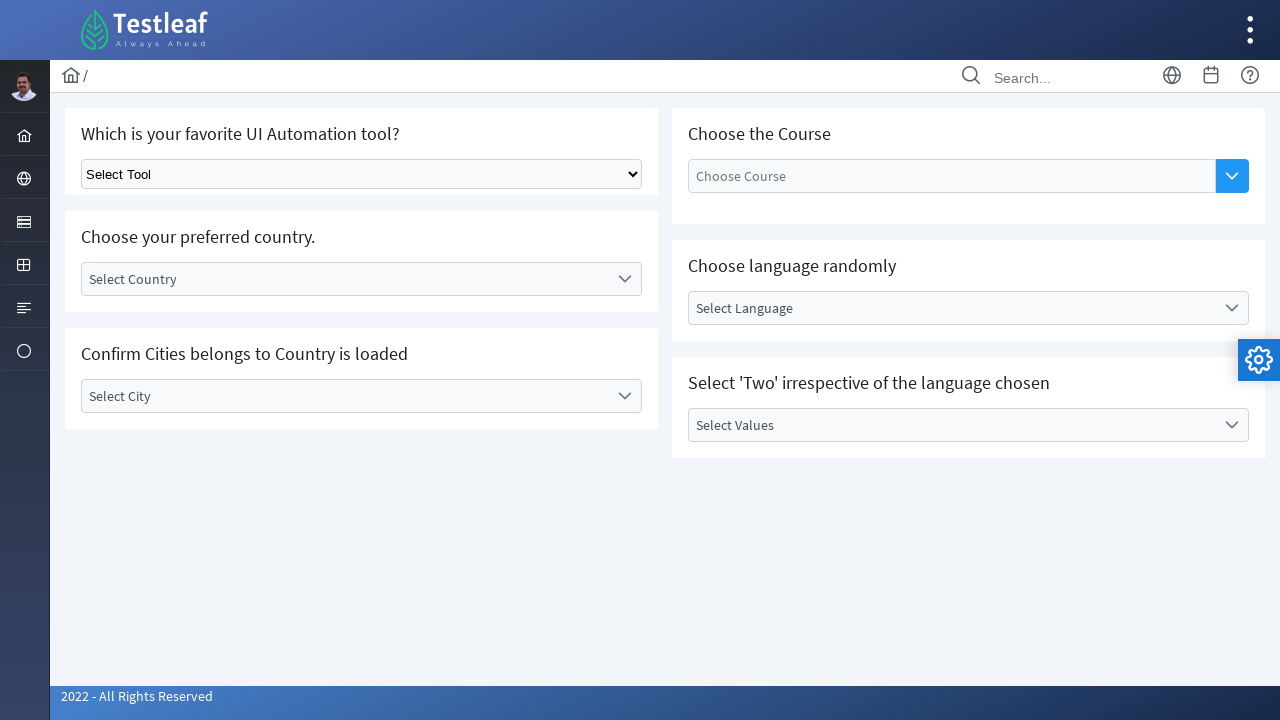

Clicked on country dropdown to open options at (345, 279) on #j_idt87\:country_label
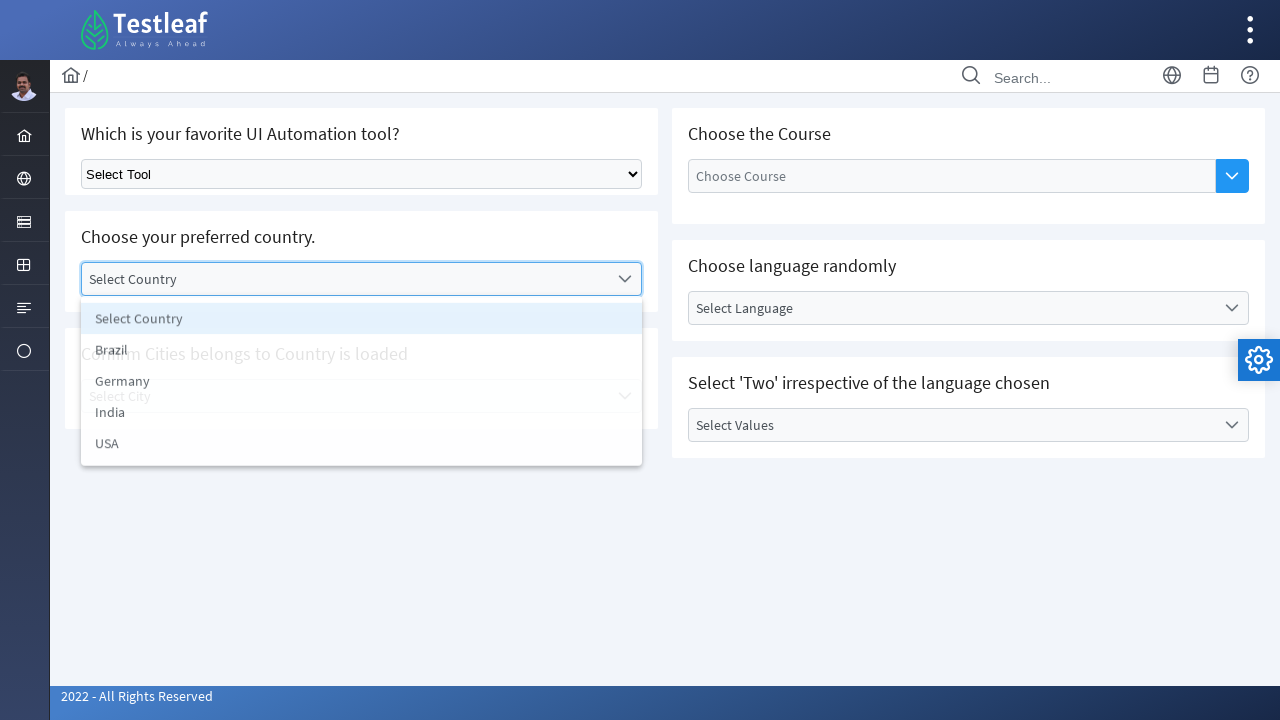

Located all country options in dropdown list
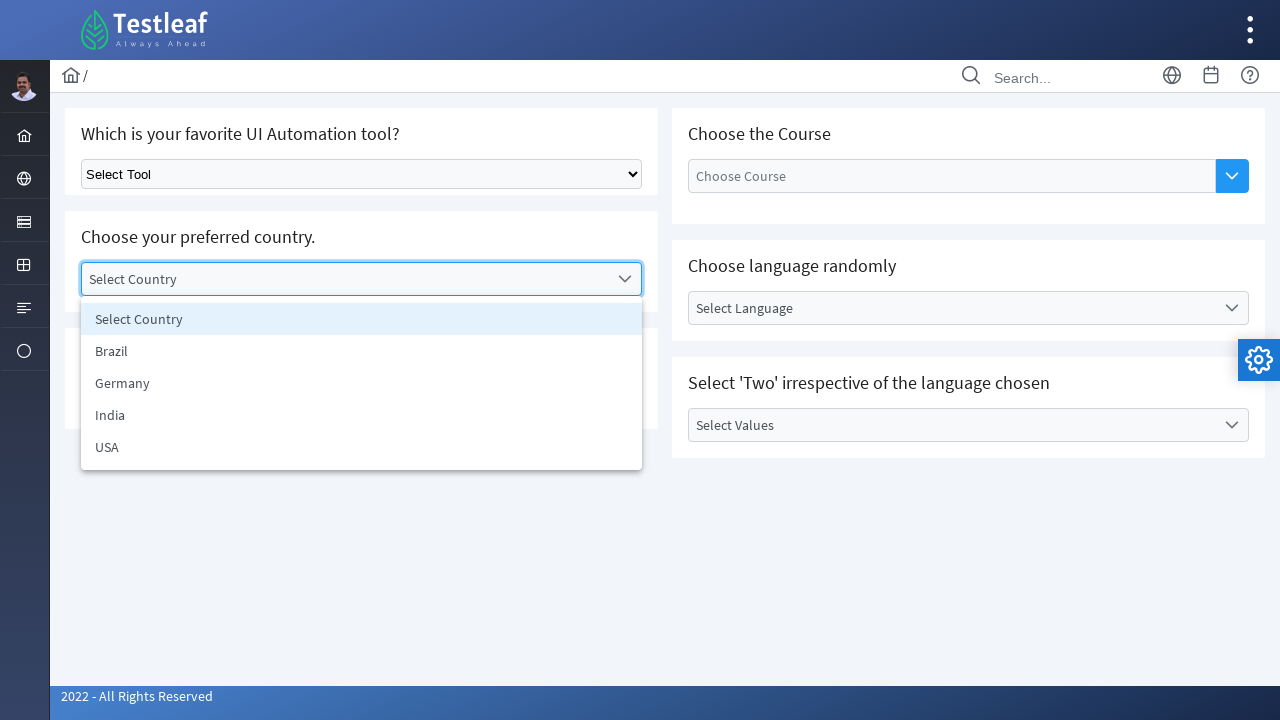

Selected 'India' from the country dropdown options at (362, 415) on xpath=//ul[@id='j_idt87:country_items']//li >> nth=3
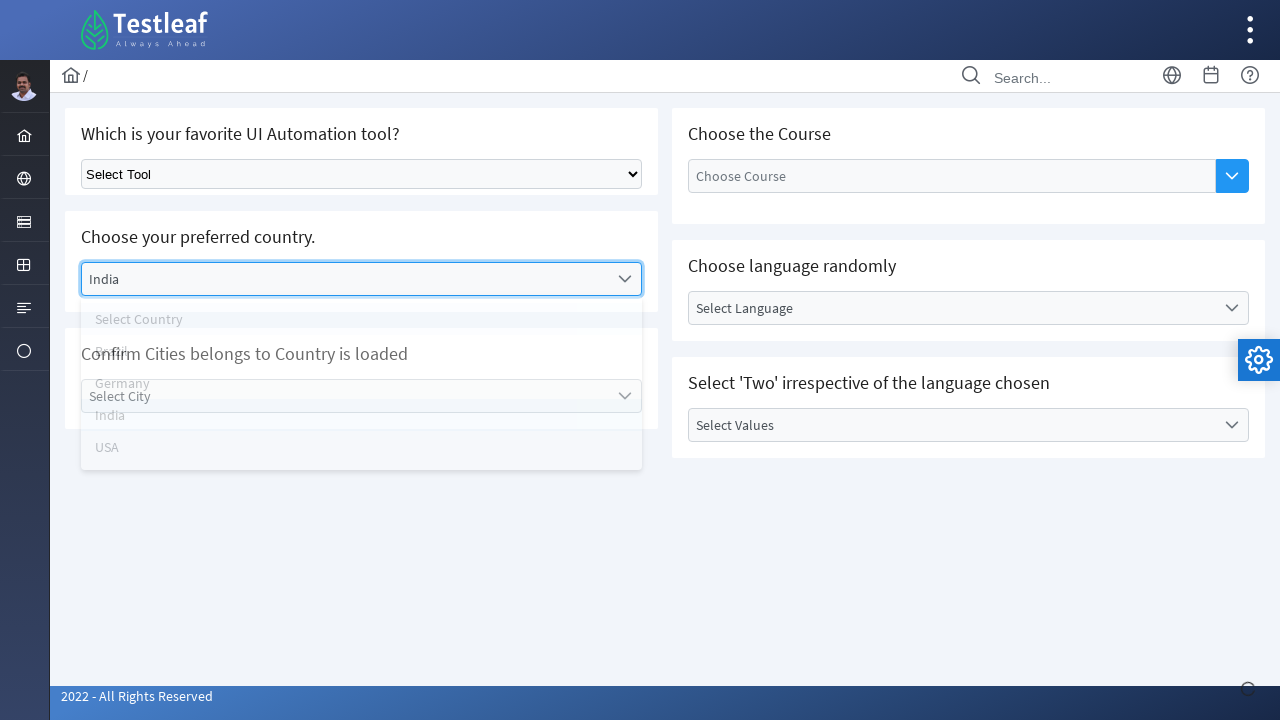

Navigated to https://letcode.in/dropdowns
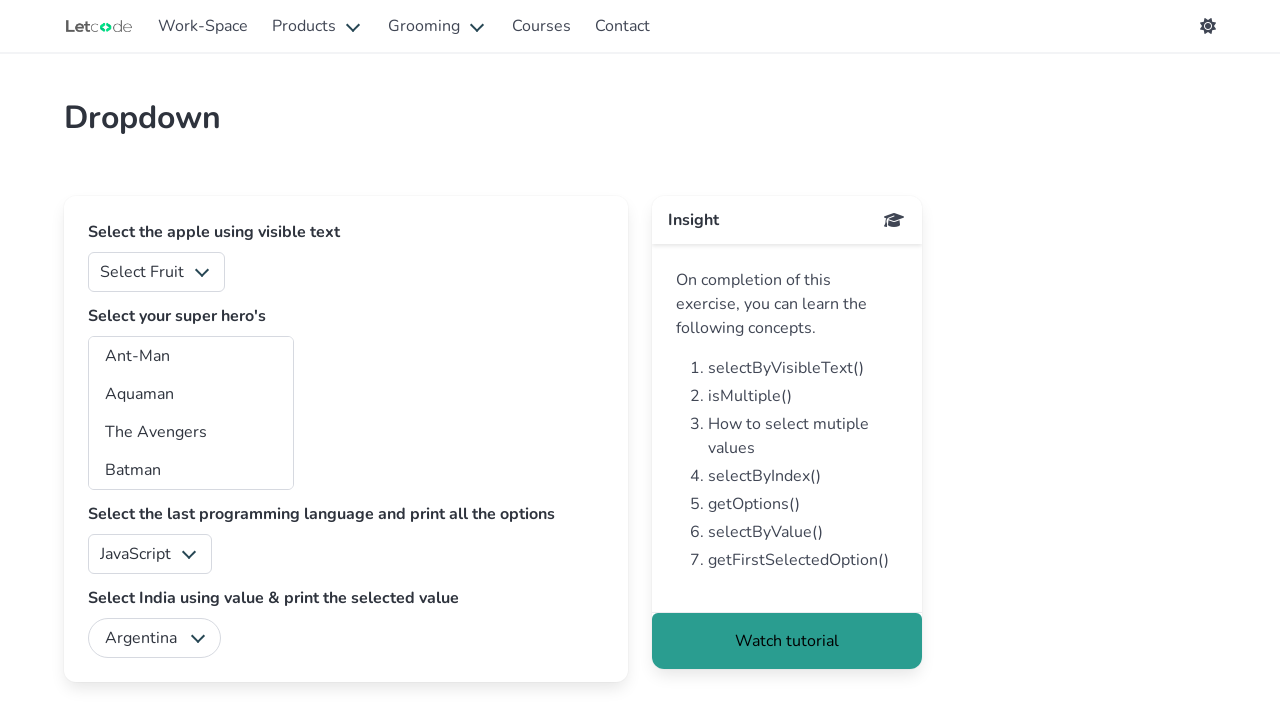

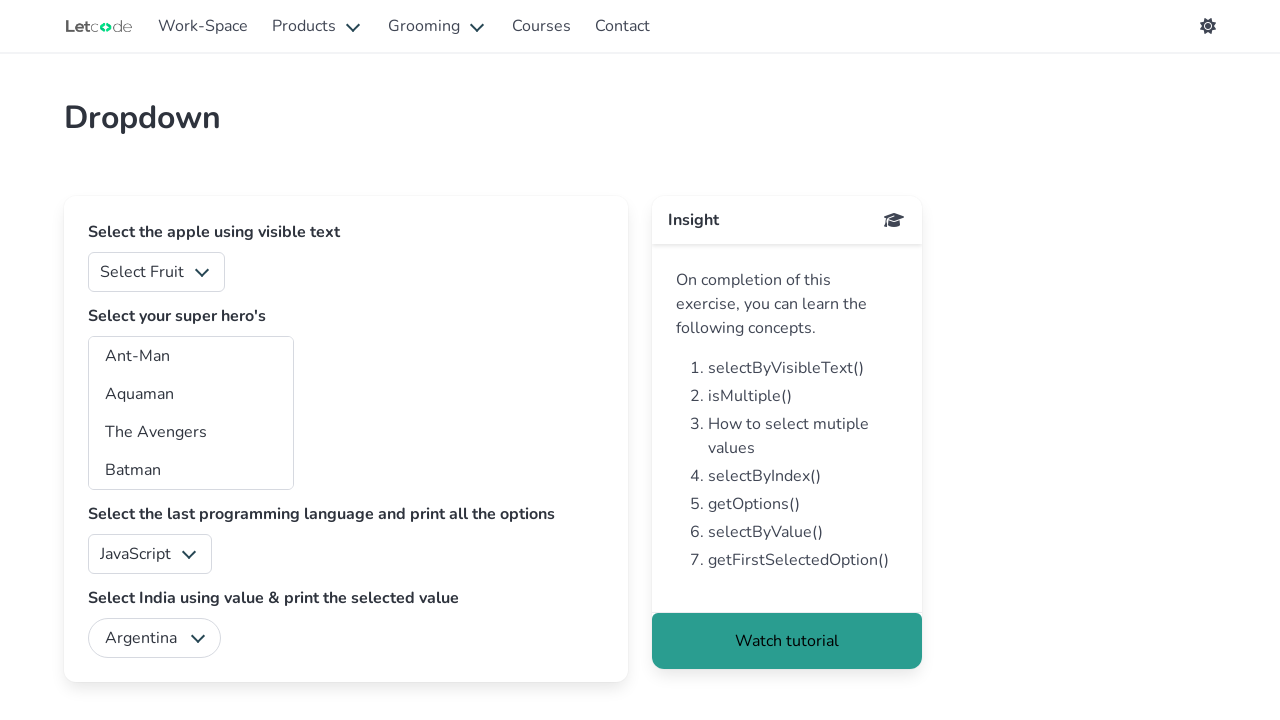